Tests interaction with a static HTML table by verifying table structure loads correctly and clicking on a checkbox in the row containing "Ola"

Starting URL: https://seleniumpractise.blogspot.com/2021/08/webtable-in-html.html

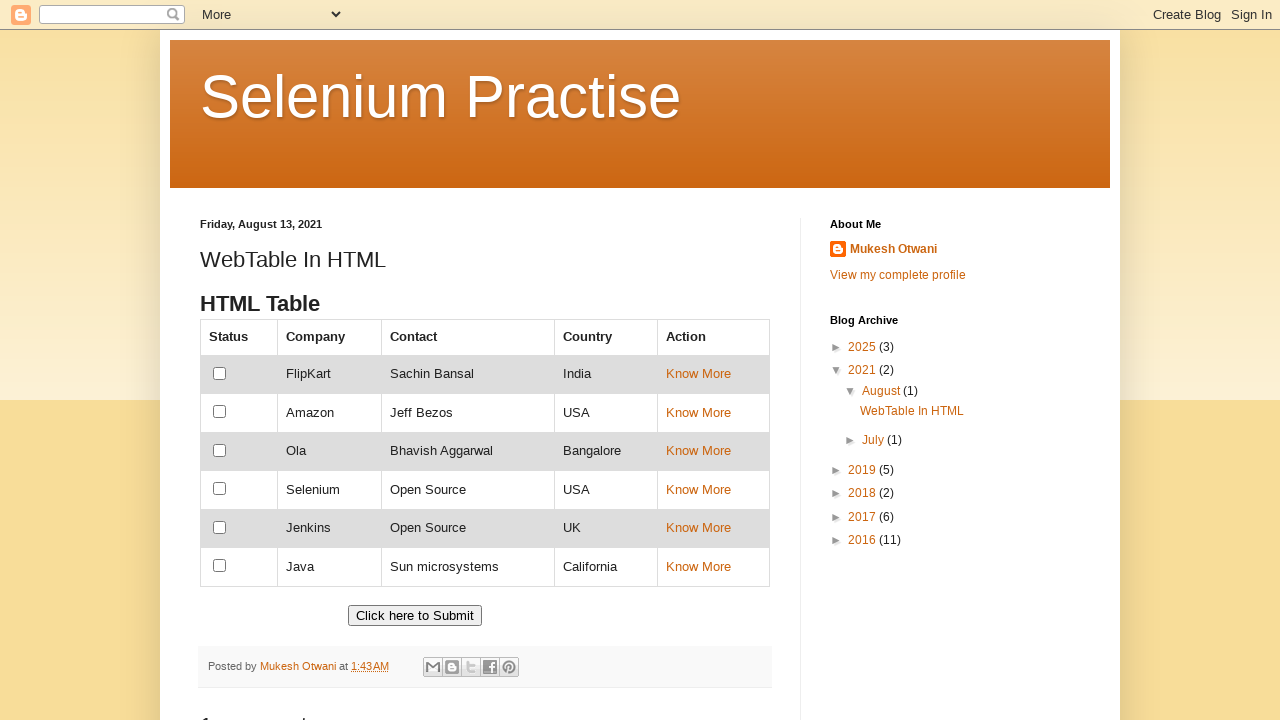

Waited for table with id 'customers' to be present
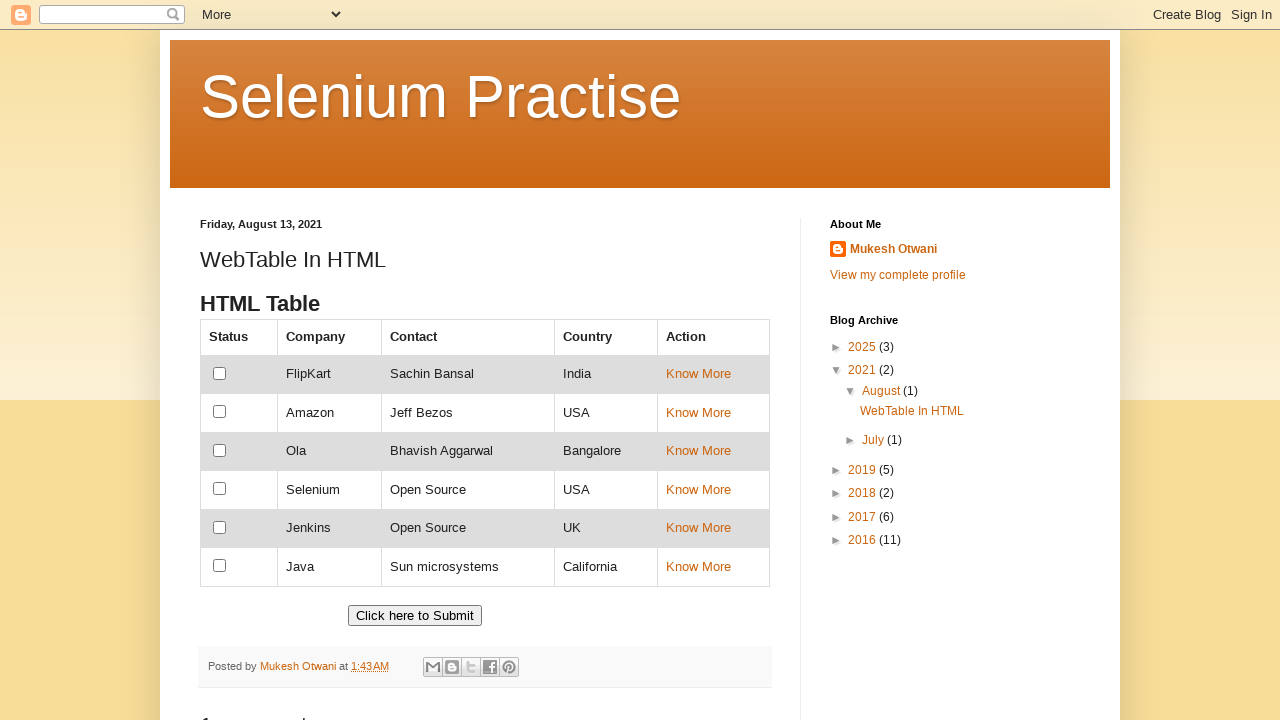

Verified table structure loaded with 7 rows
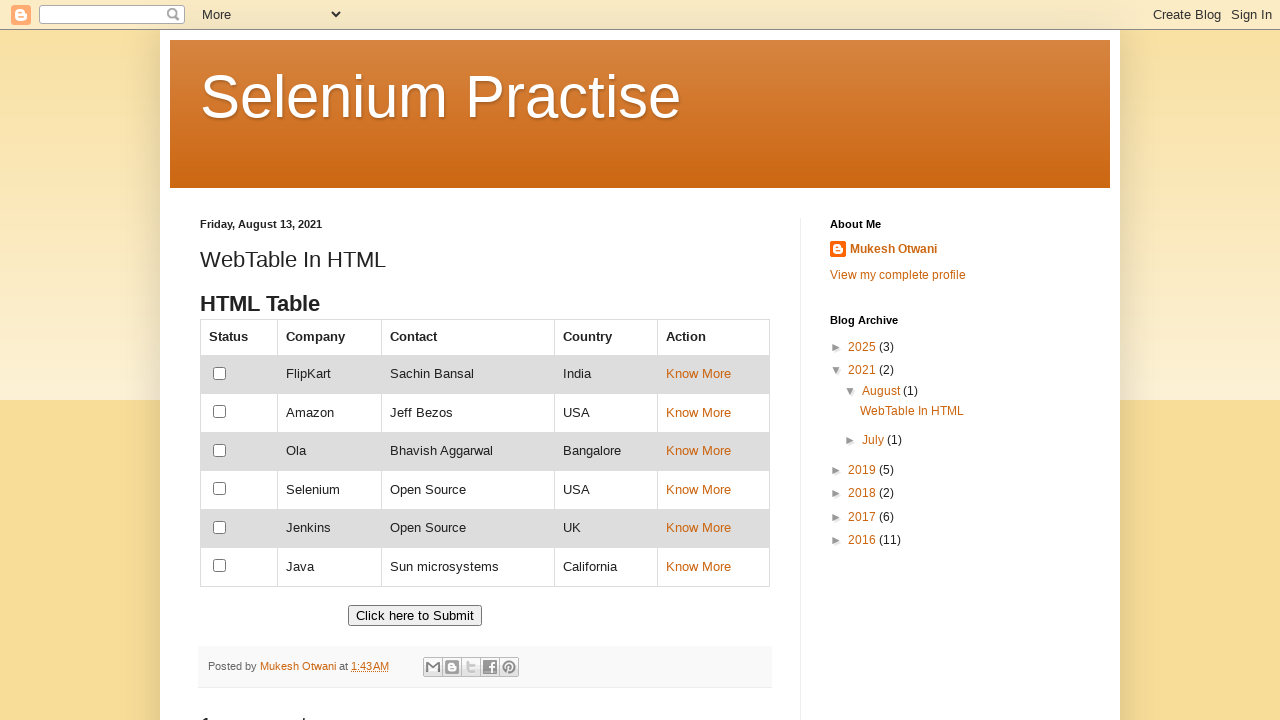

Verified table has 5 columns
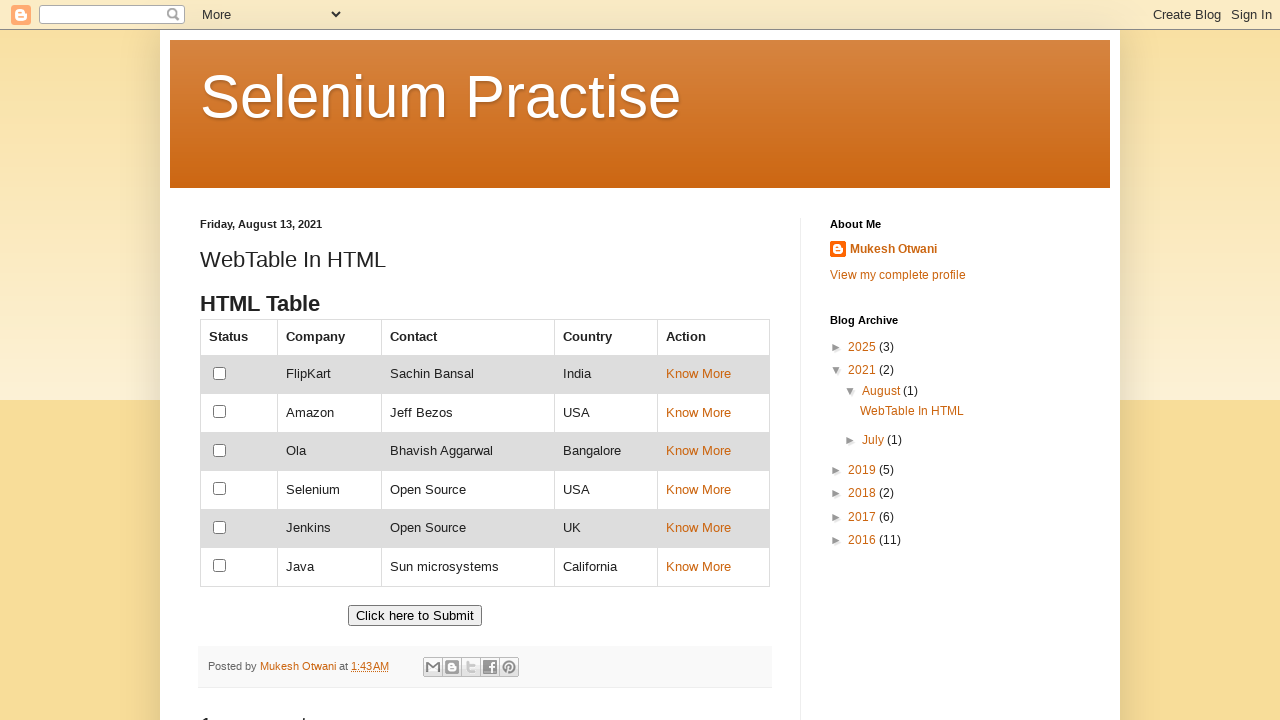

Retrieved first cell value: '' to verify table content loaded
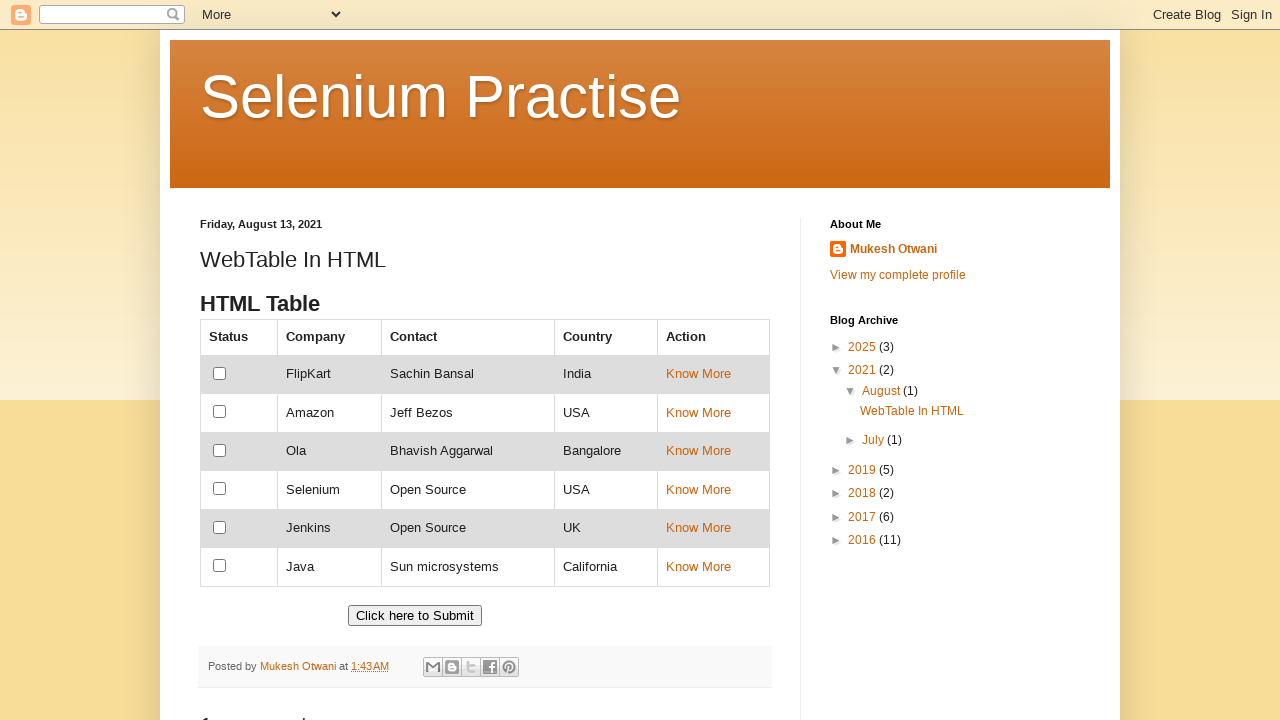

Clicked checkbox in the row containing 'Ola' at (220, 450) on xpath=//td[text()='Ola']//preceding-sibling::td//input
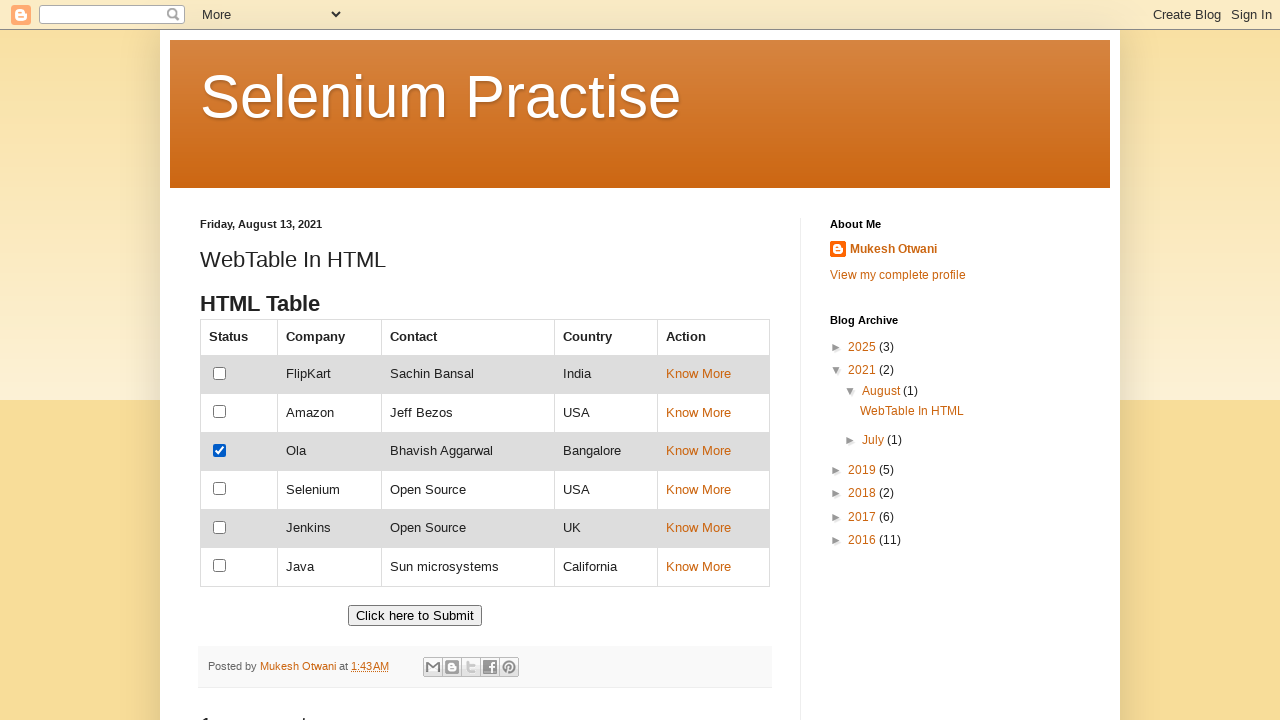

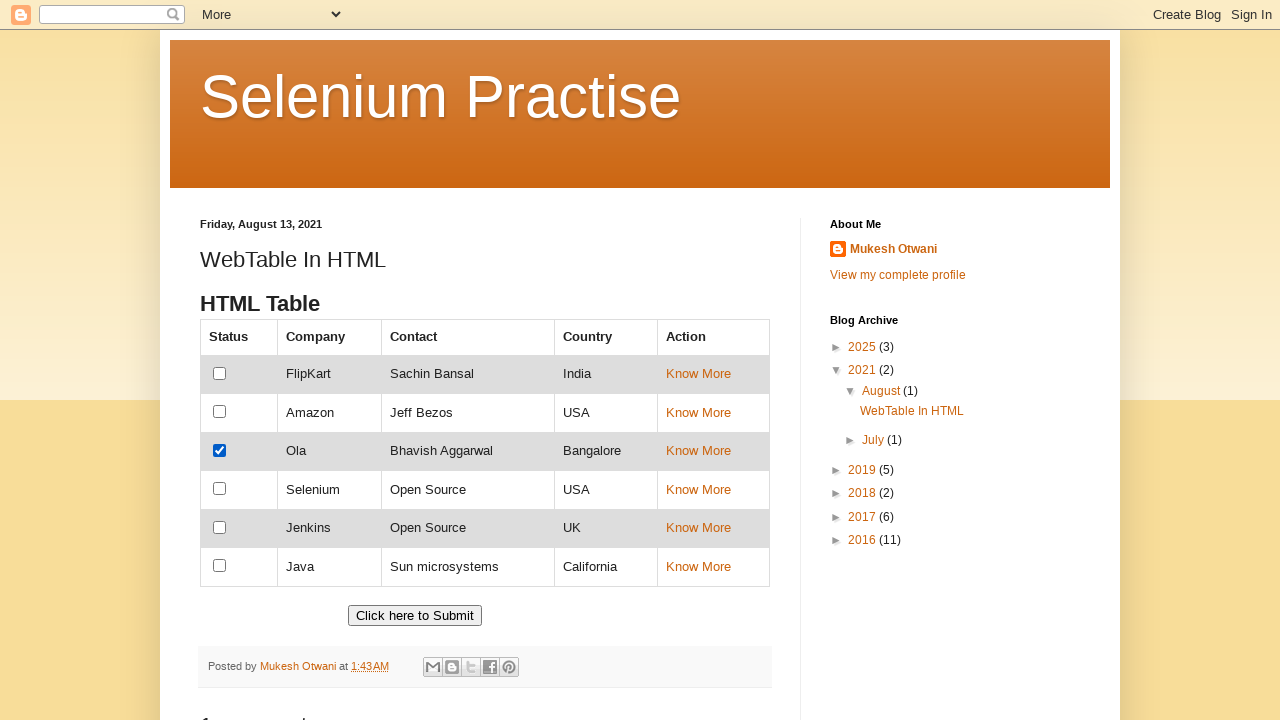